Tests drag and drop functionality on the jQuery UI demo page by dragging a draggable element onto a droppable target within an iframe.

Starting URL: https://jqueryui.com/droppable/

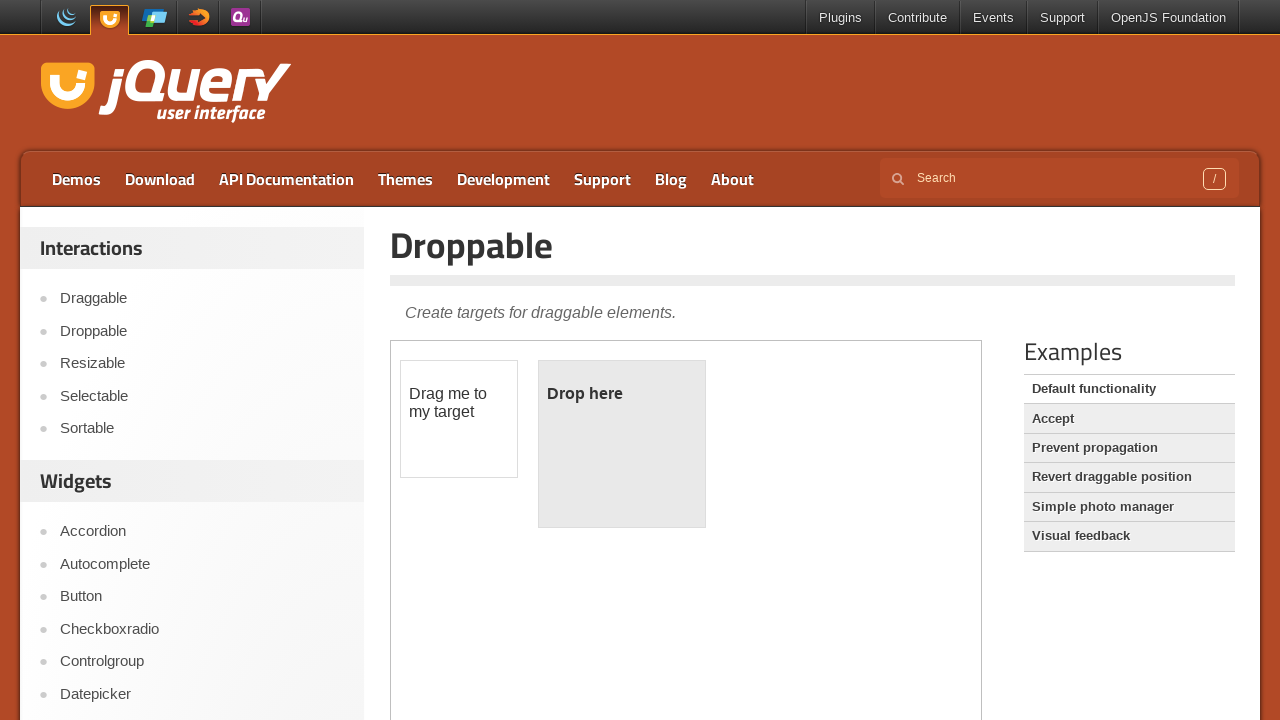

Located the demo iframe containing drag and drop elements
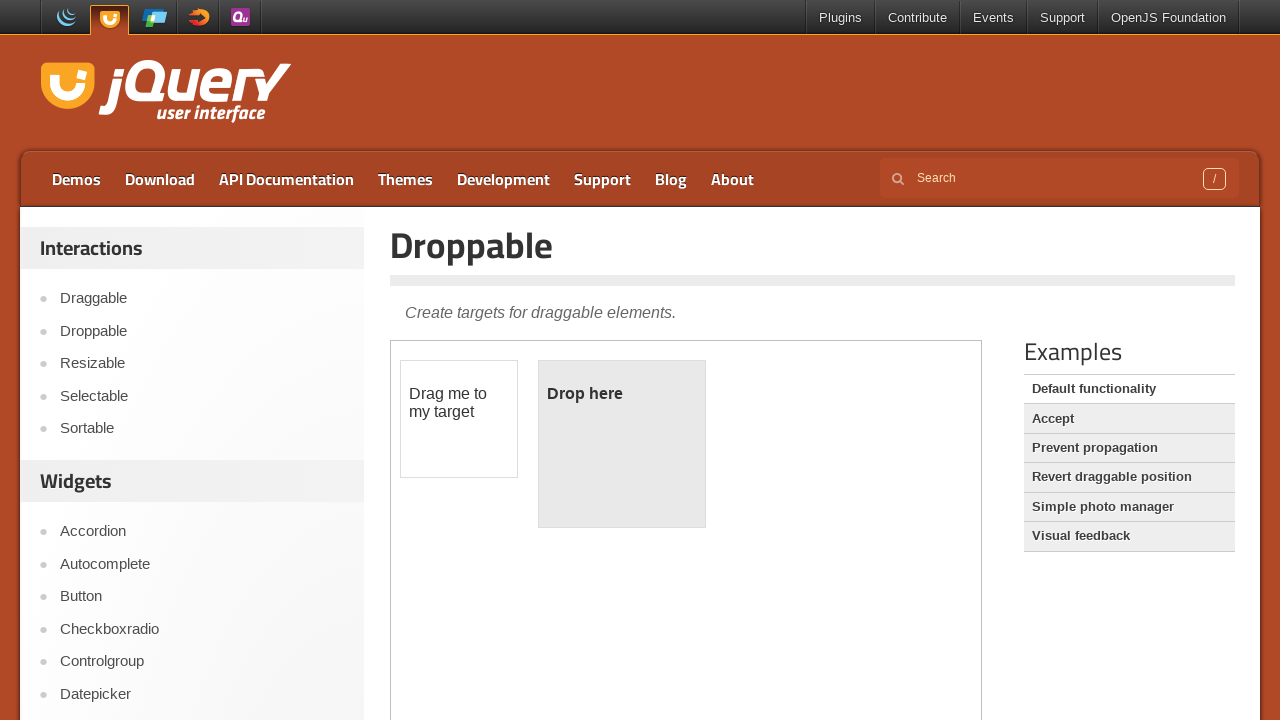

Located the draggable element with ID 'draggable'
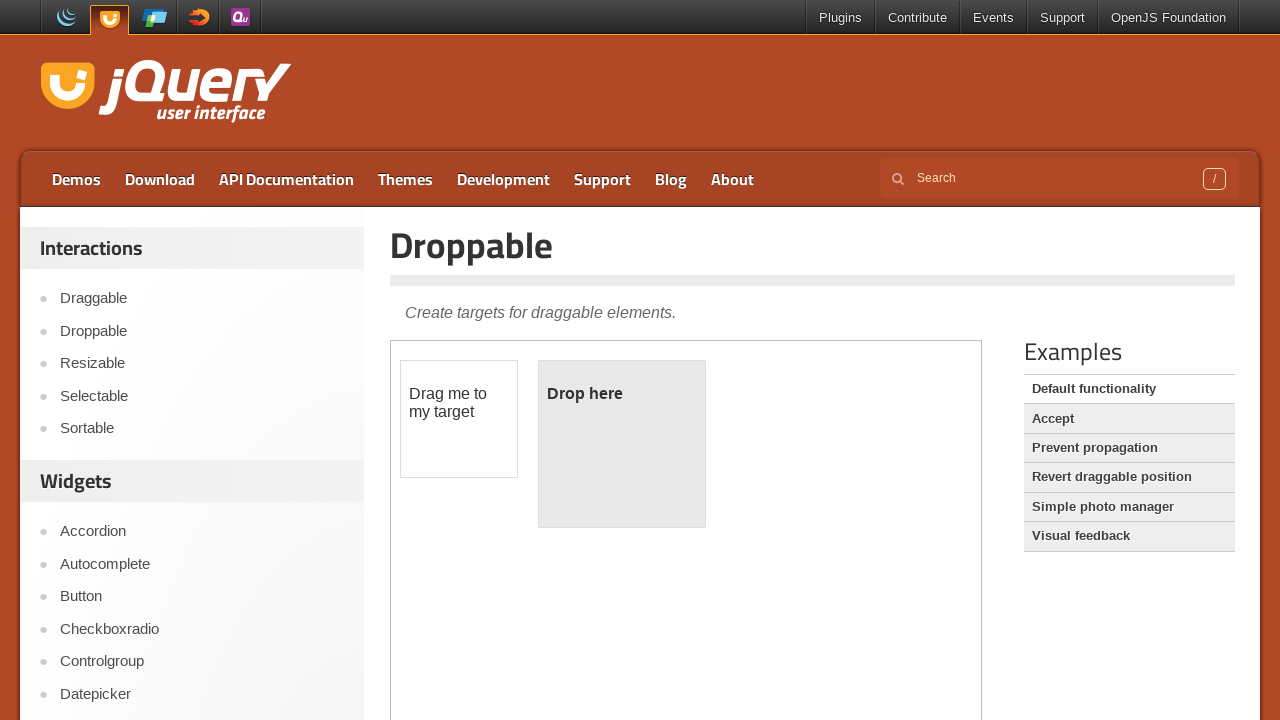

Located the droppable target element with ID 'droppable'
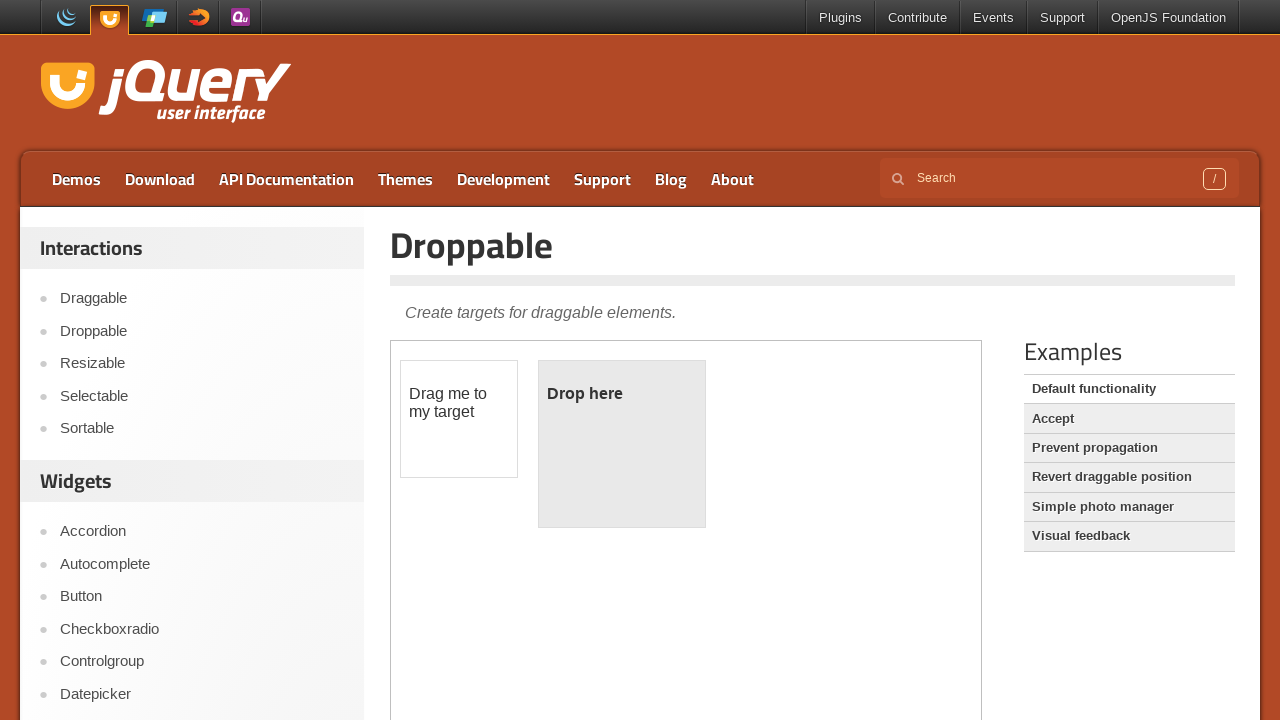

Dragged the draggable element onto the droppable target at (622, 444)
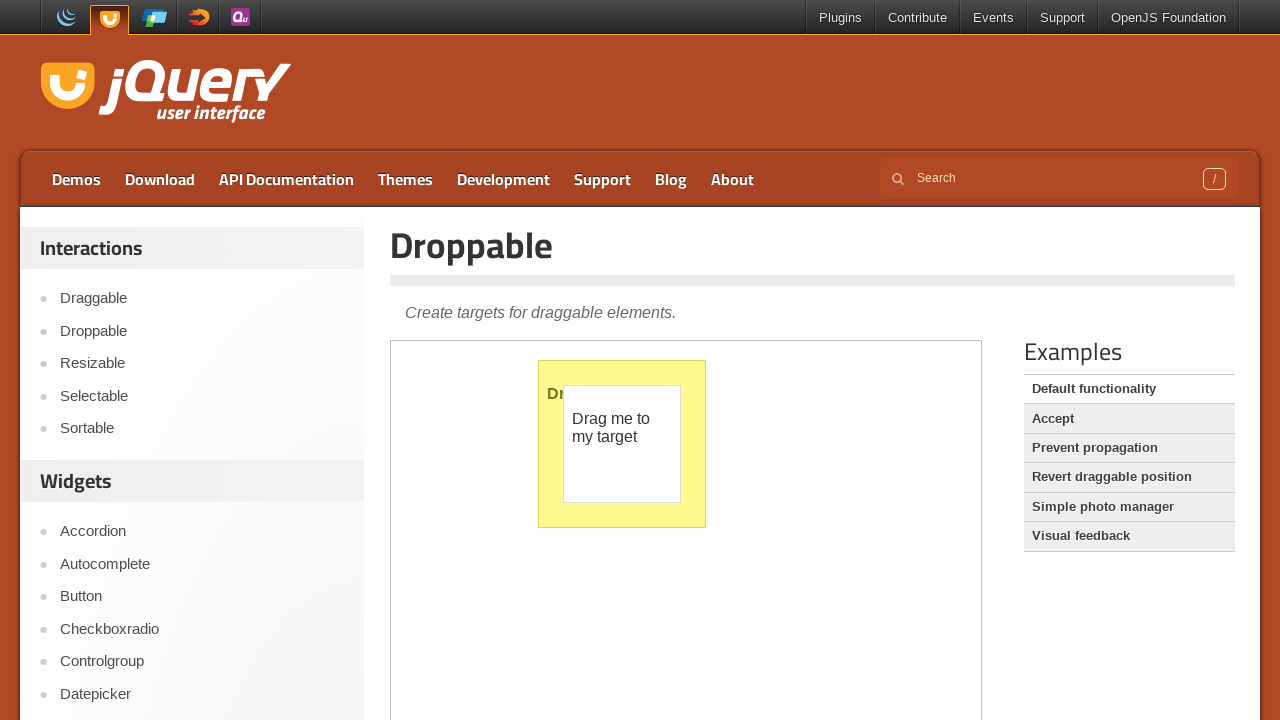

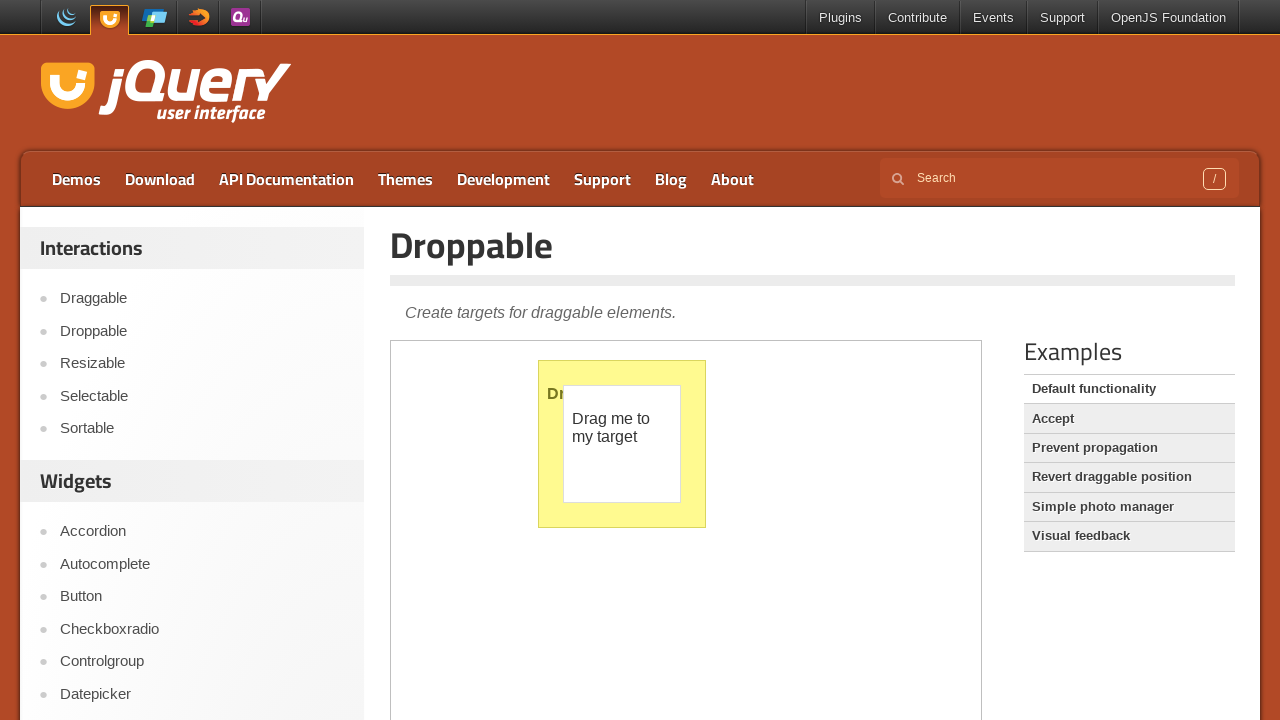